Clicks on the 'Click Me' button

Starting URL: https://demoqa.com/buttons

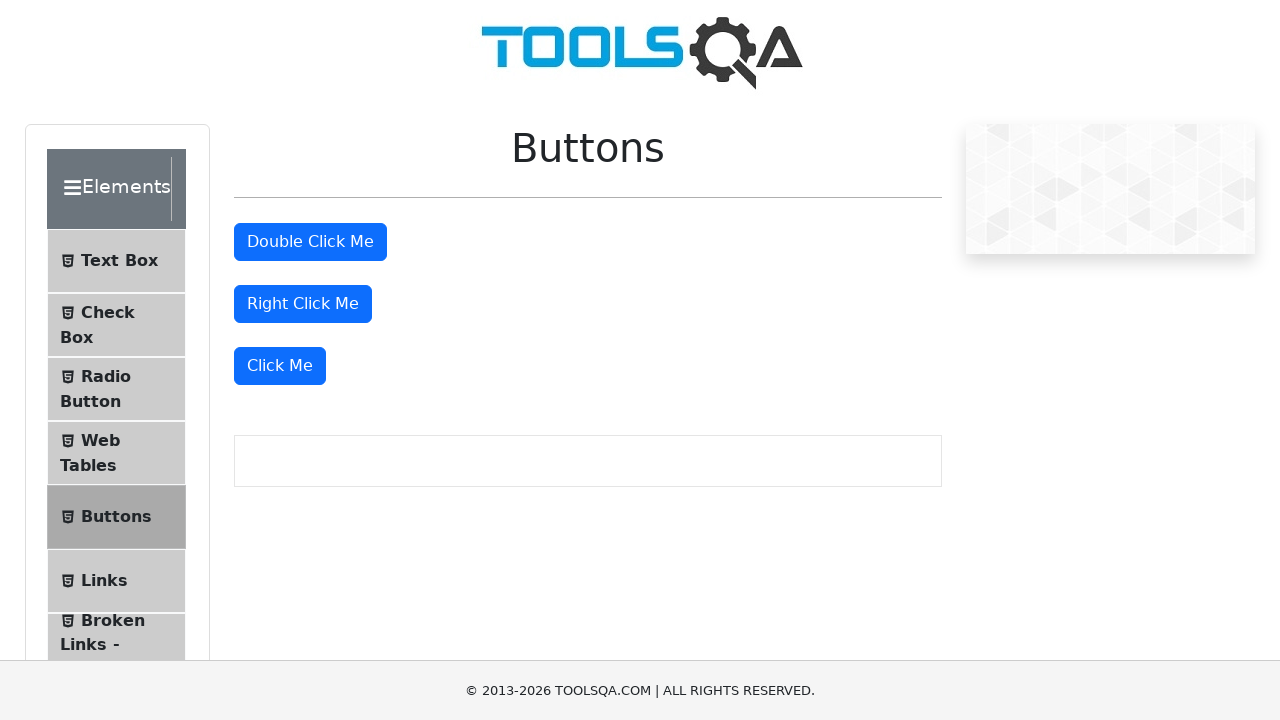

Located all 'Click Me' buttons on the page
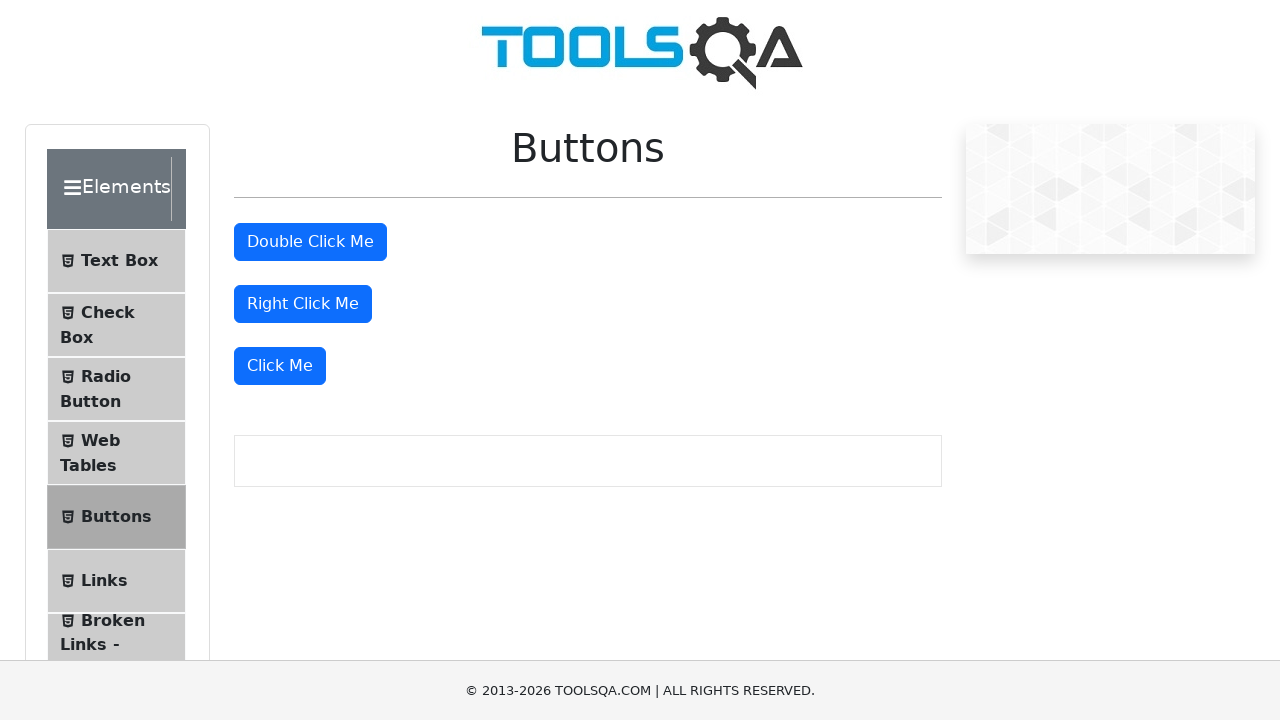

Clicked the third 'Click Me' button at (280, 366) on button:text('Click Me') >> nth=2
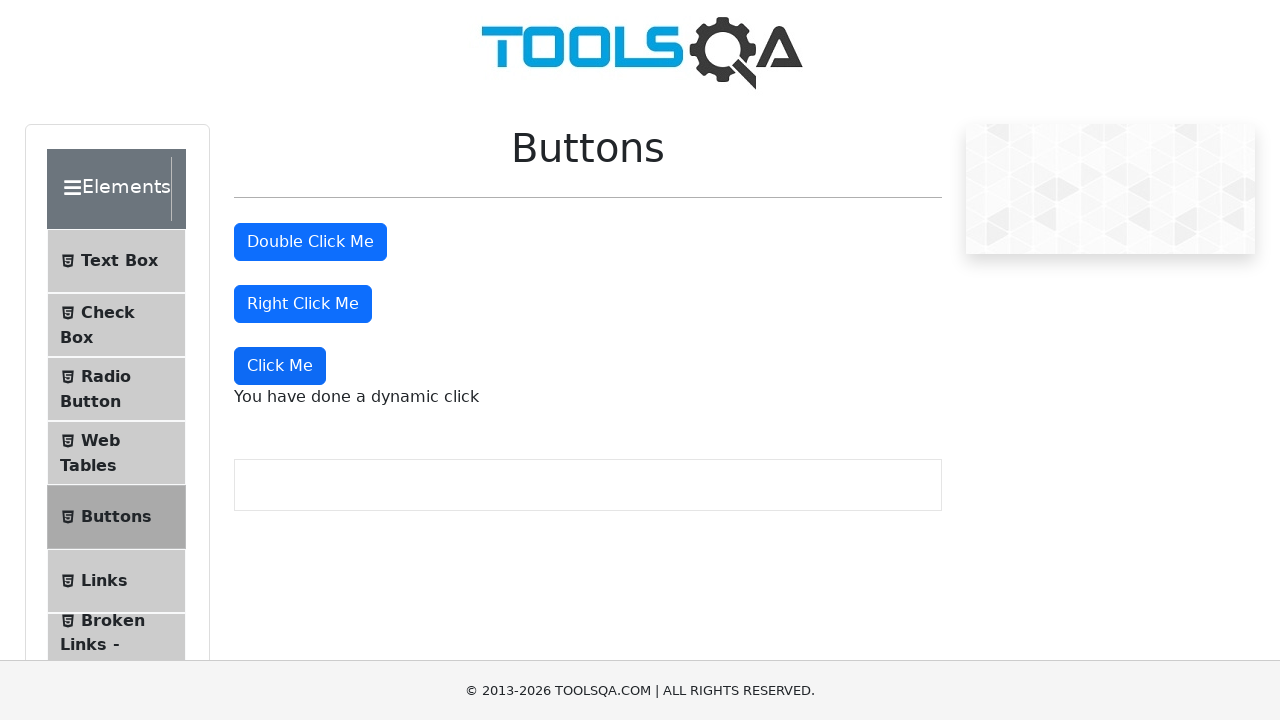

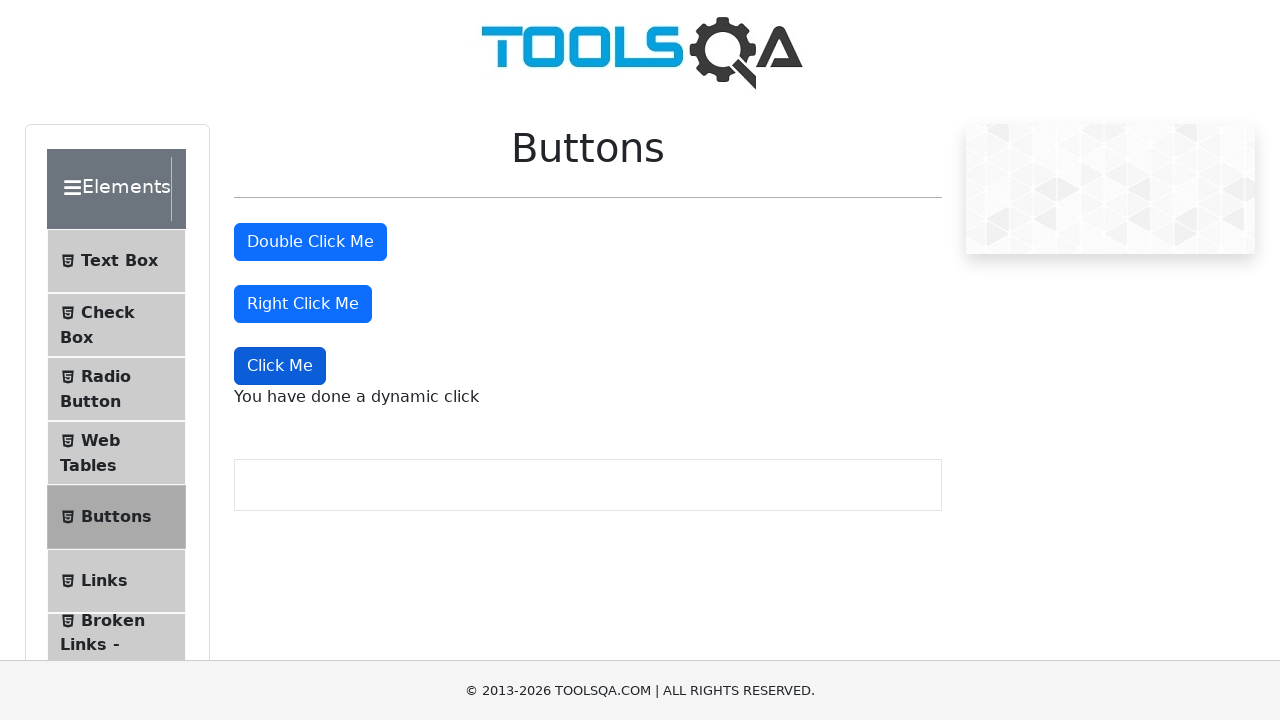